Tests dismissing a JavaScript confirm alert by clicking a button that triggers a confirm dialog and canceling it

Starting URL: https://automationfc.github.io/basic-form/index.html

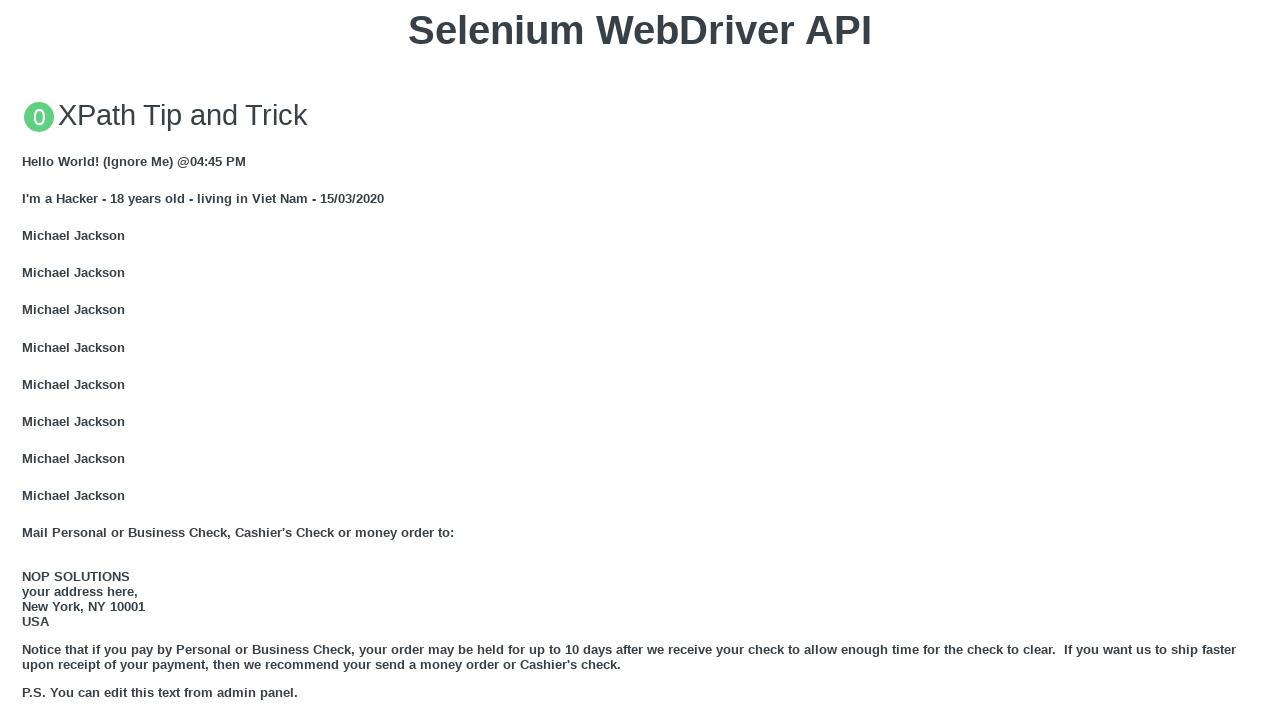

Set up dialog handler to dismiss confirm alert
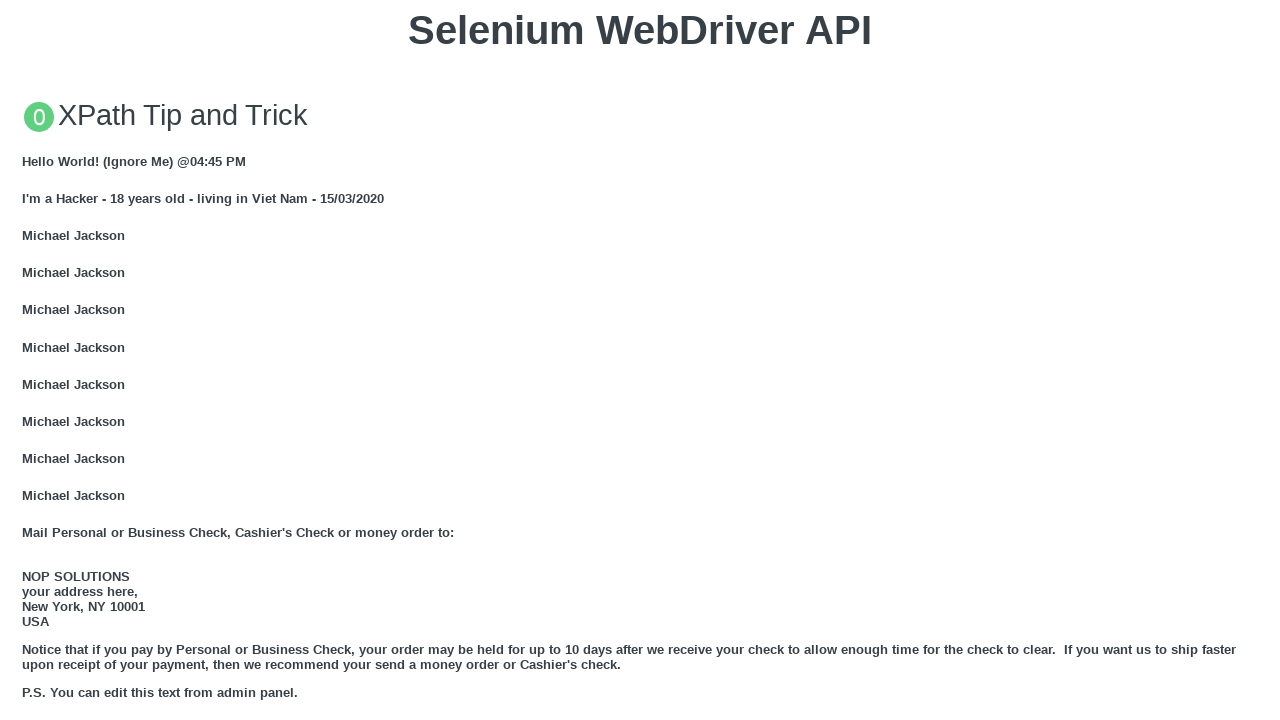

Clicked button to trigger JavaScript confirm dialog at (640, 360) on xpath=//button[text()='Click for JS Confirm']
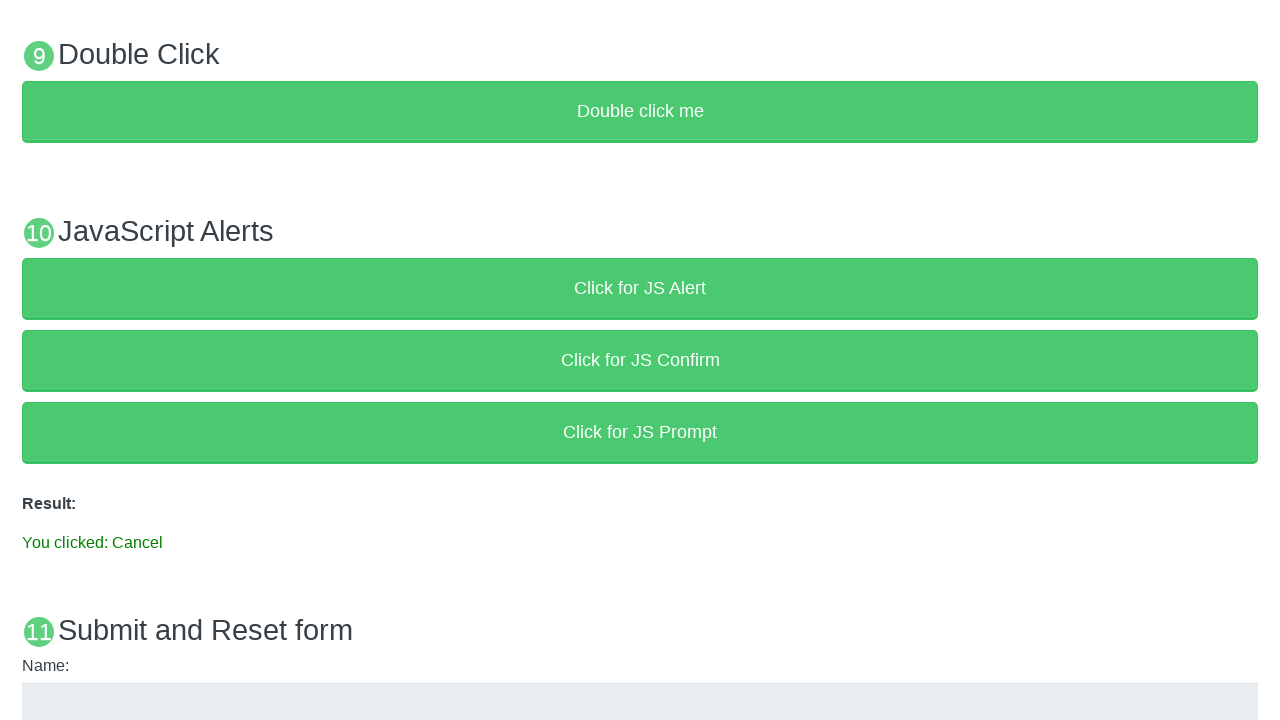

Result element loaded after dismissing confirm dialog
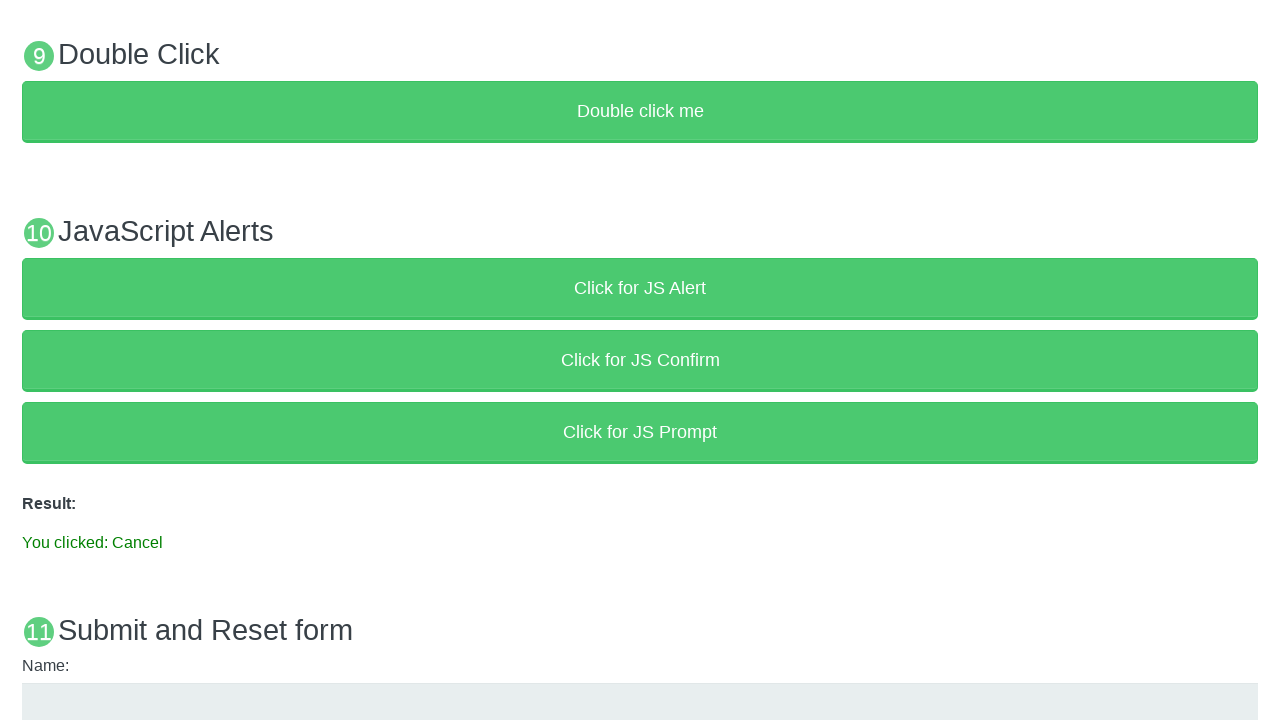

Verified result text shows 'You clicked: Cancel'
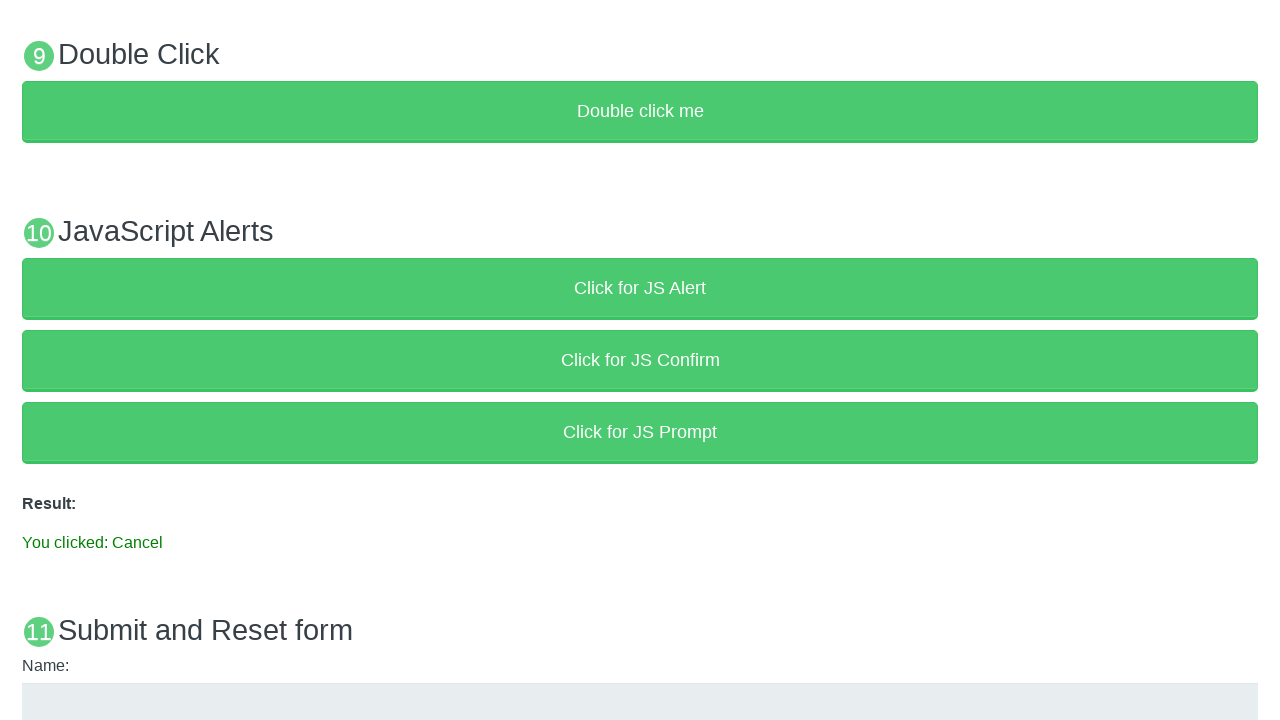

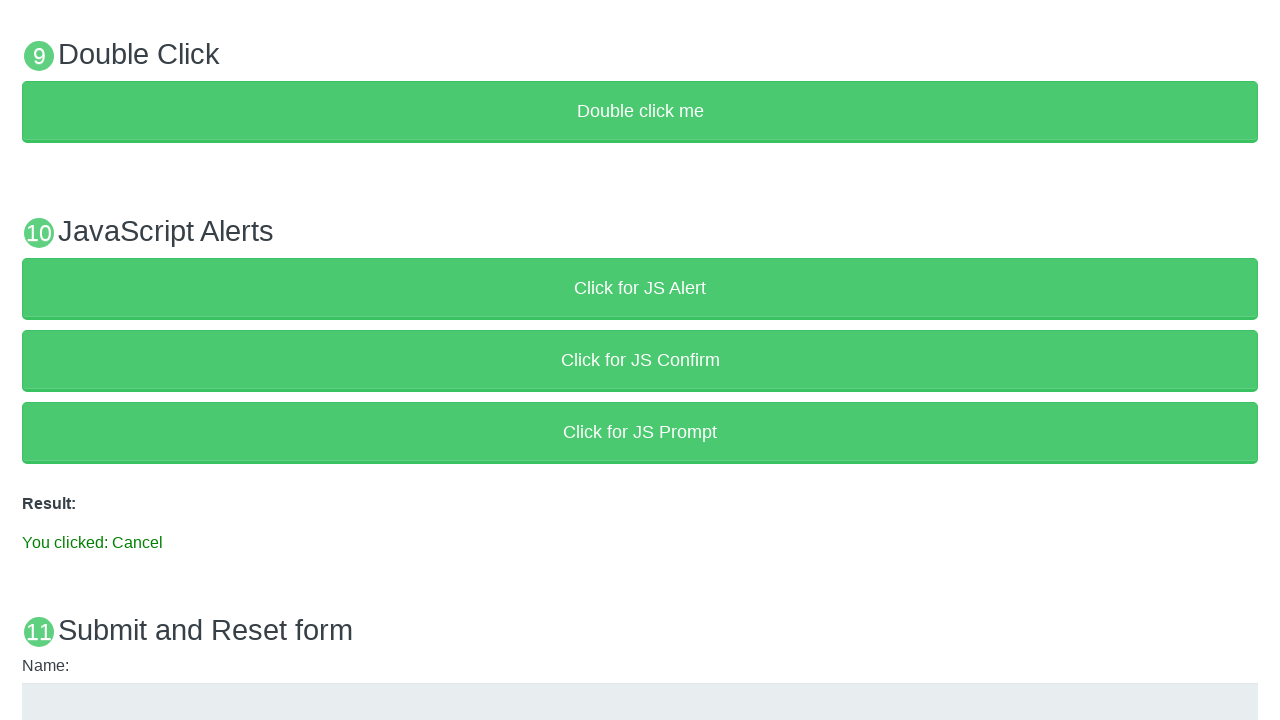